Opens the live chat and verifies that the attachment button is displayed and visible.

Starting URL: https://ancabota09.wixsite.com/intern

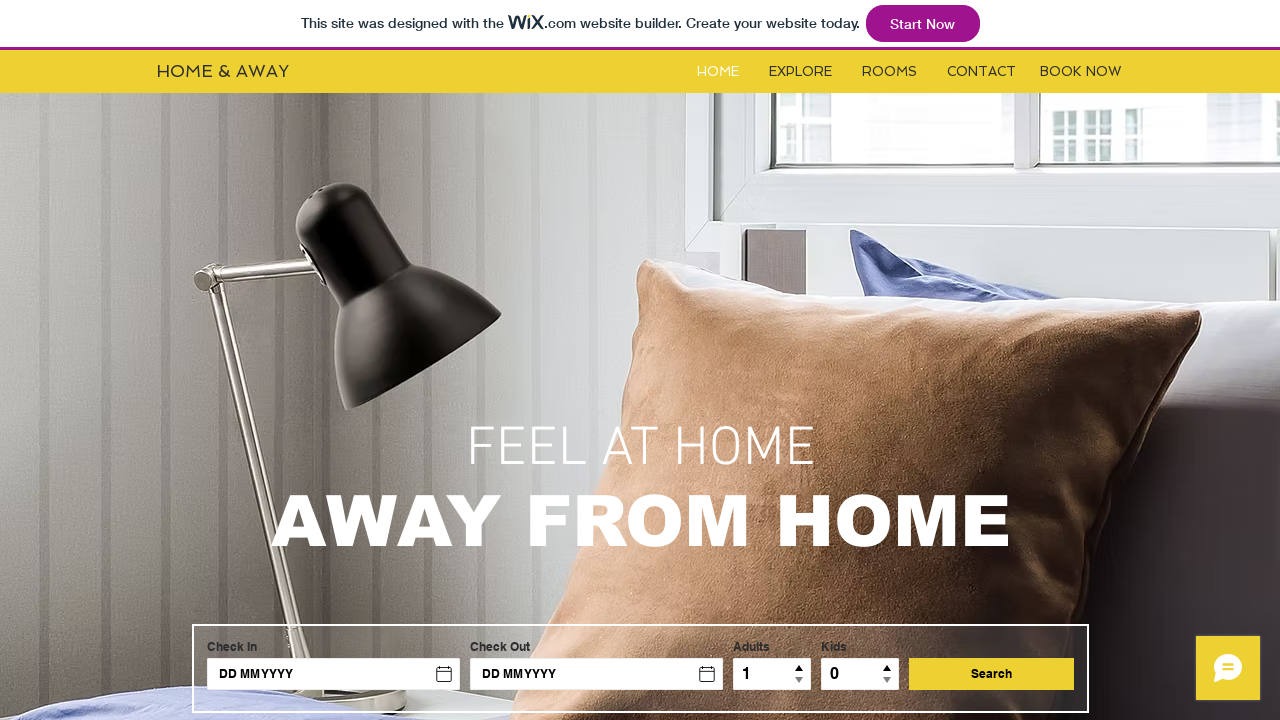

Located live chat iframe frame
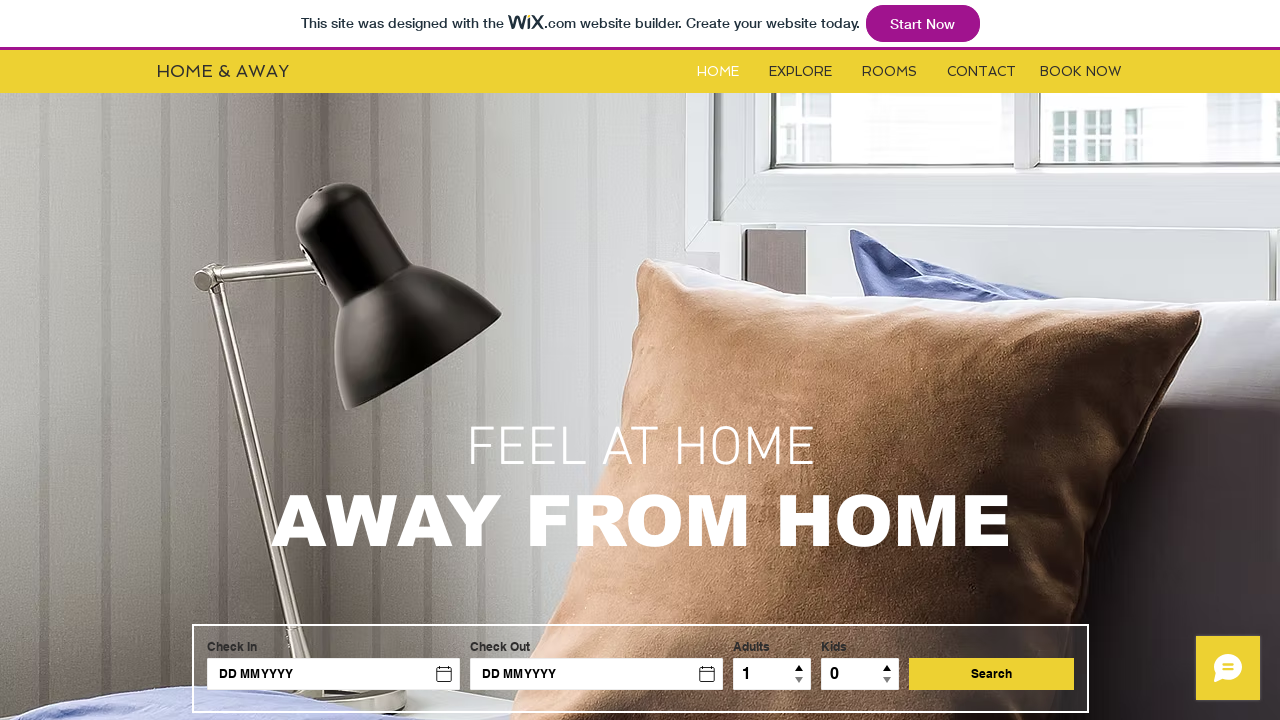

Clicked minimized chat button to open live chat at (1228, 668) on xpath=//*[@id='comp-jr4sqg2g']/iframe >> internal:control=enter-frame >> button[
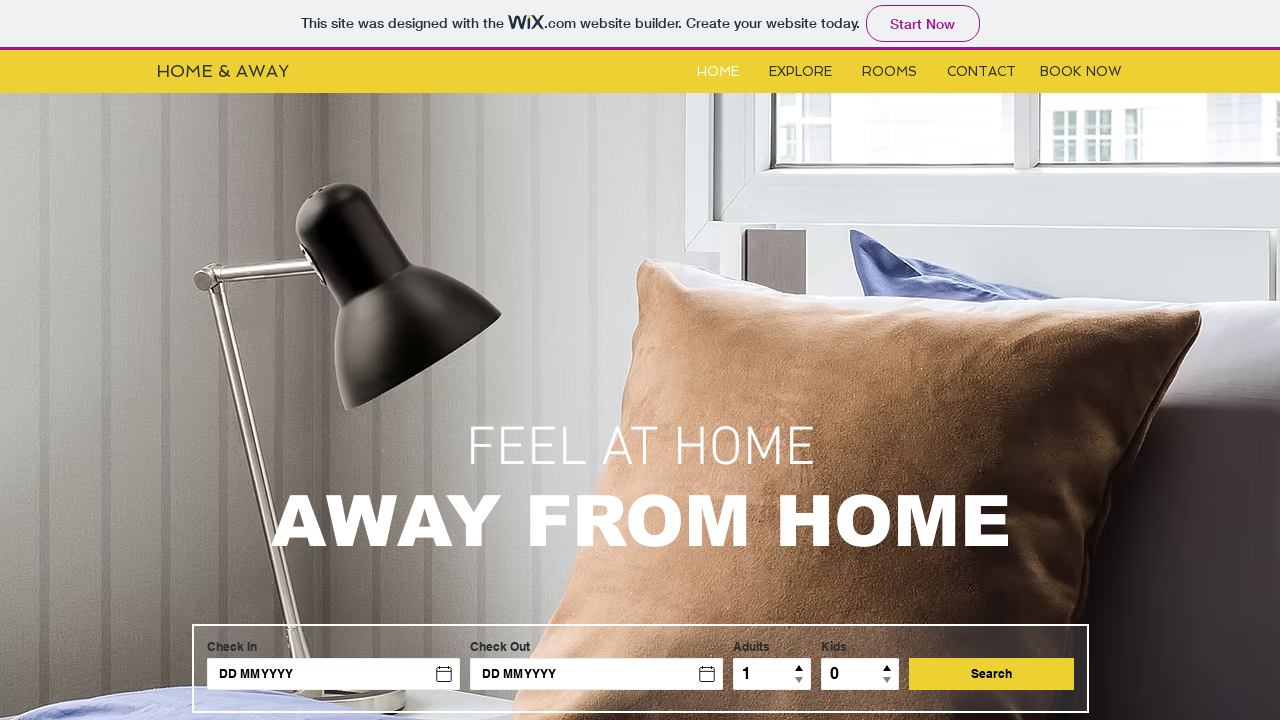

Verified that attachment button is displayed and visible
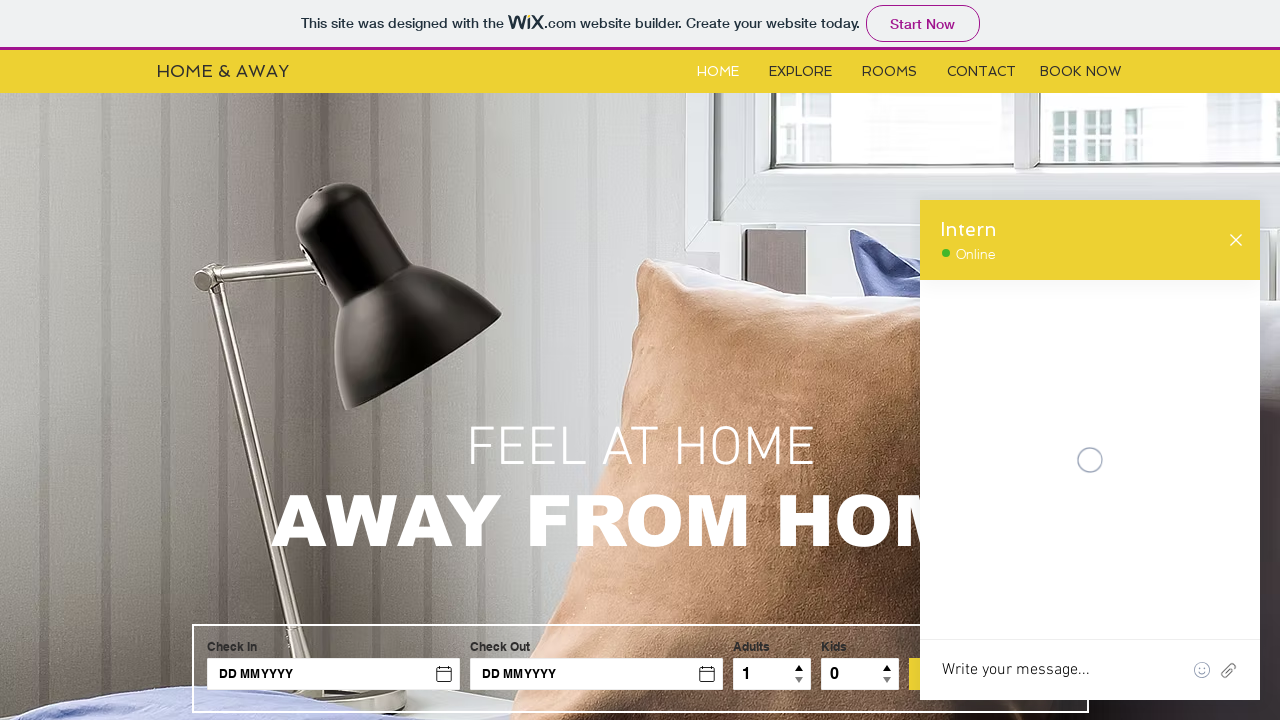

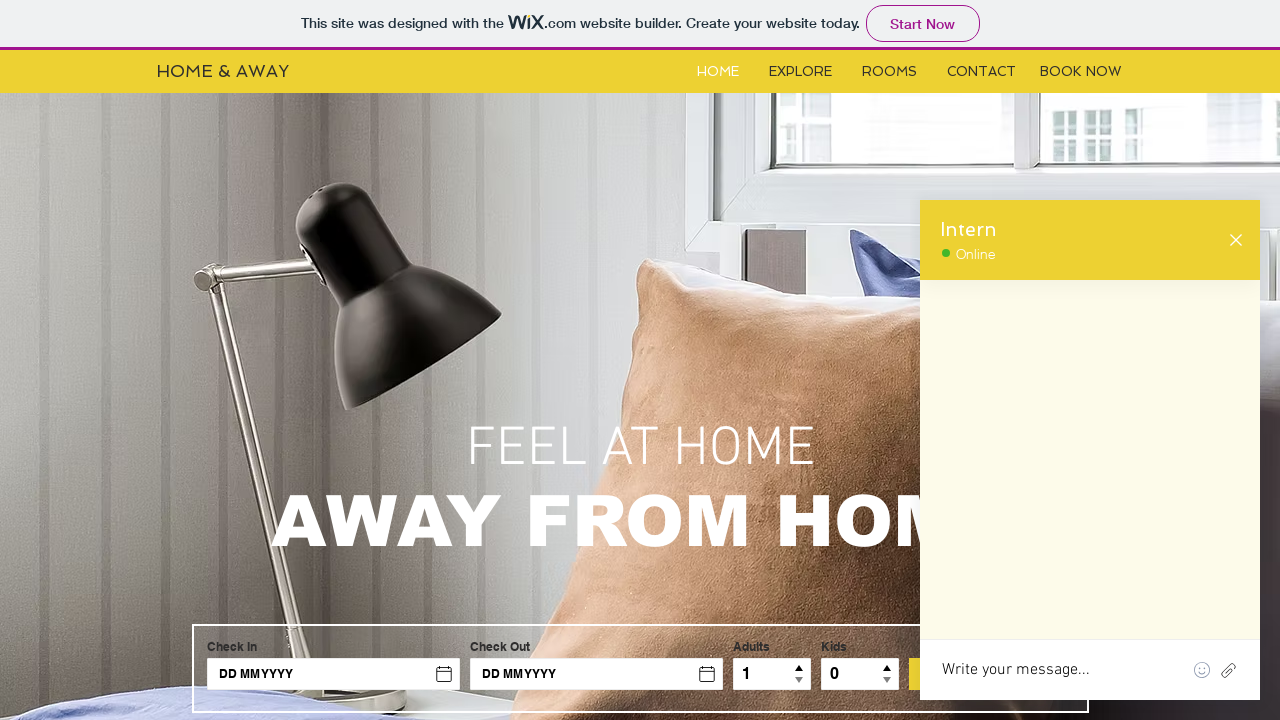